Tests Disappearing Elements page by clicking through navigation links (Home, About, Contact Us, Portfolio)

Starting URL: https://the-internet.herokuapp.com/

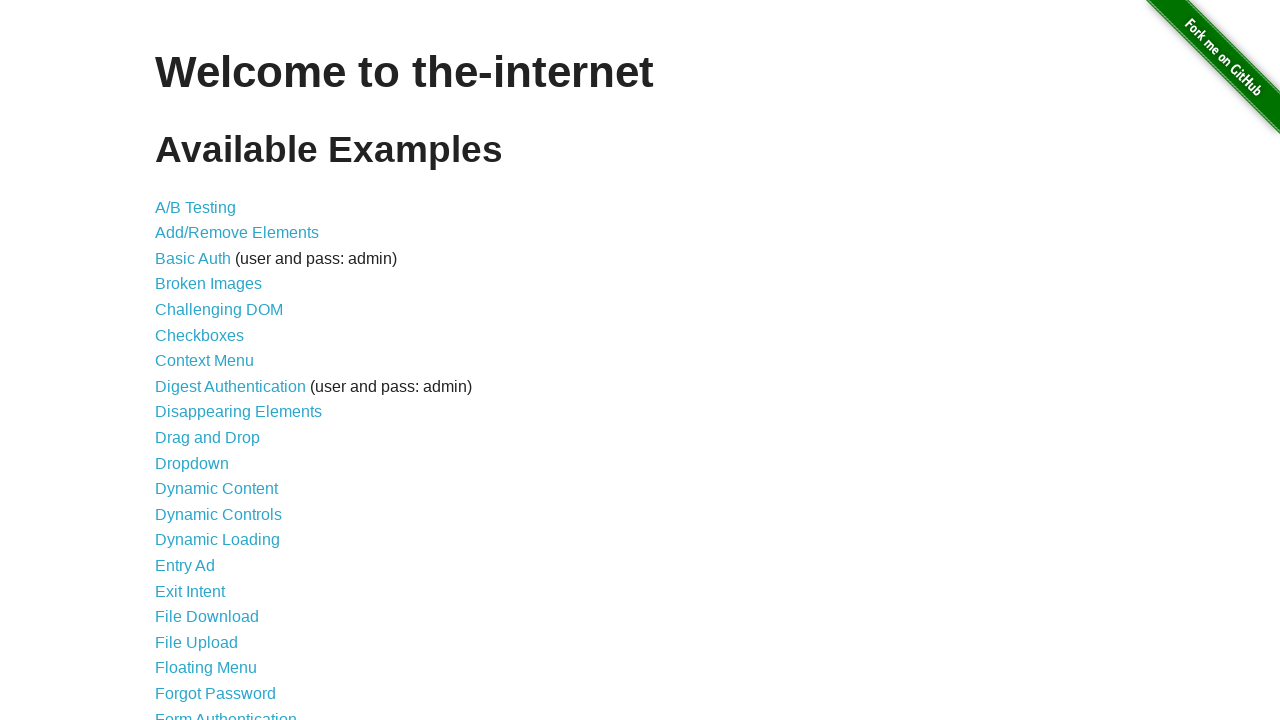

Clicked on Disappearing Elements link at (238, 412) on xpath=//*[contains(text(), 'Disappearing Elements')]
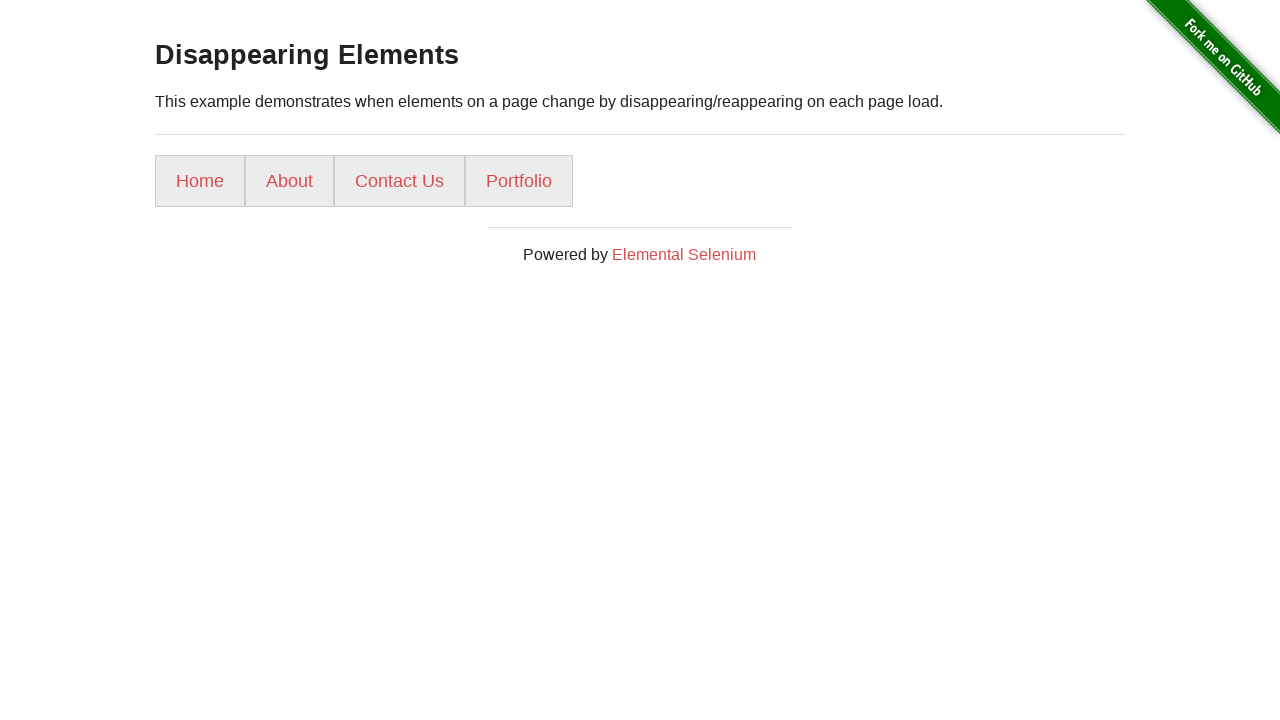

Clicked Home navigation button at (200, 181) on xpath=//*[contains(text(), 'Home')]
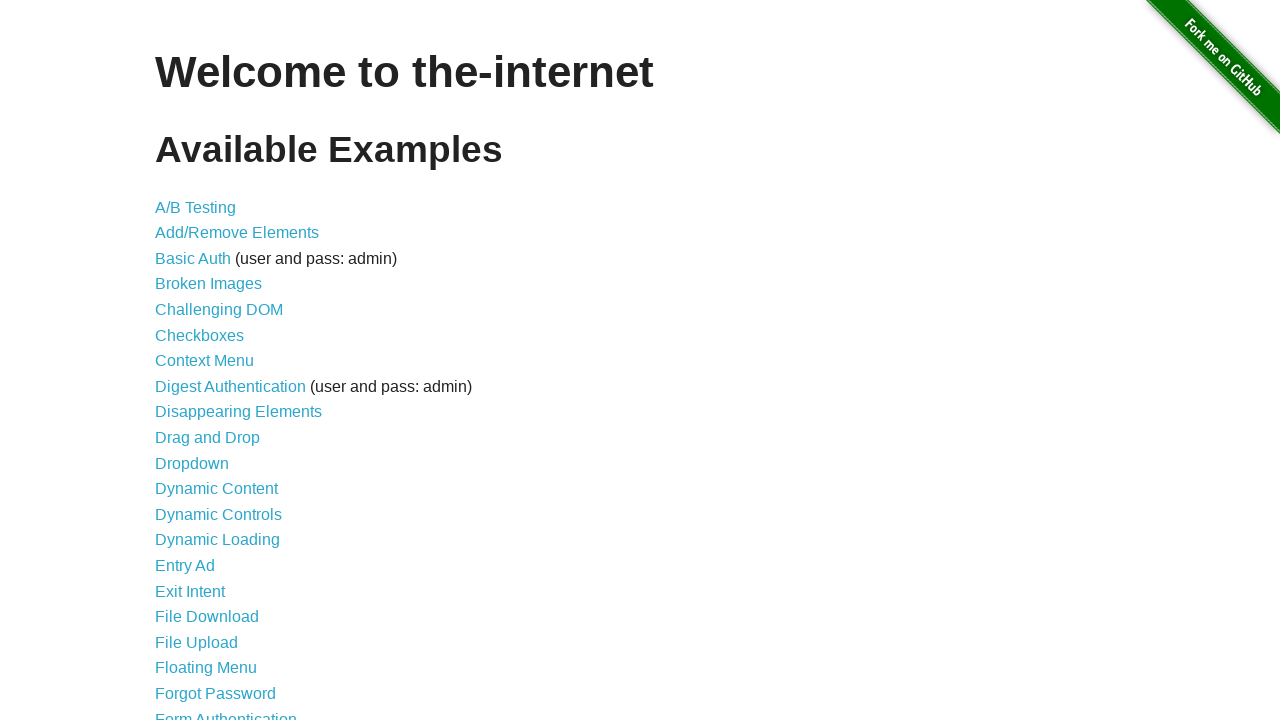

Navigated back to Disappearing Elements page
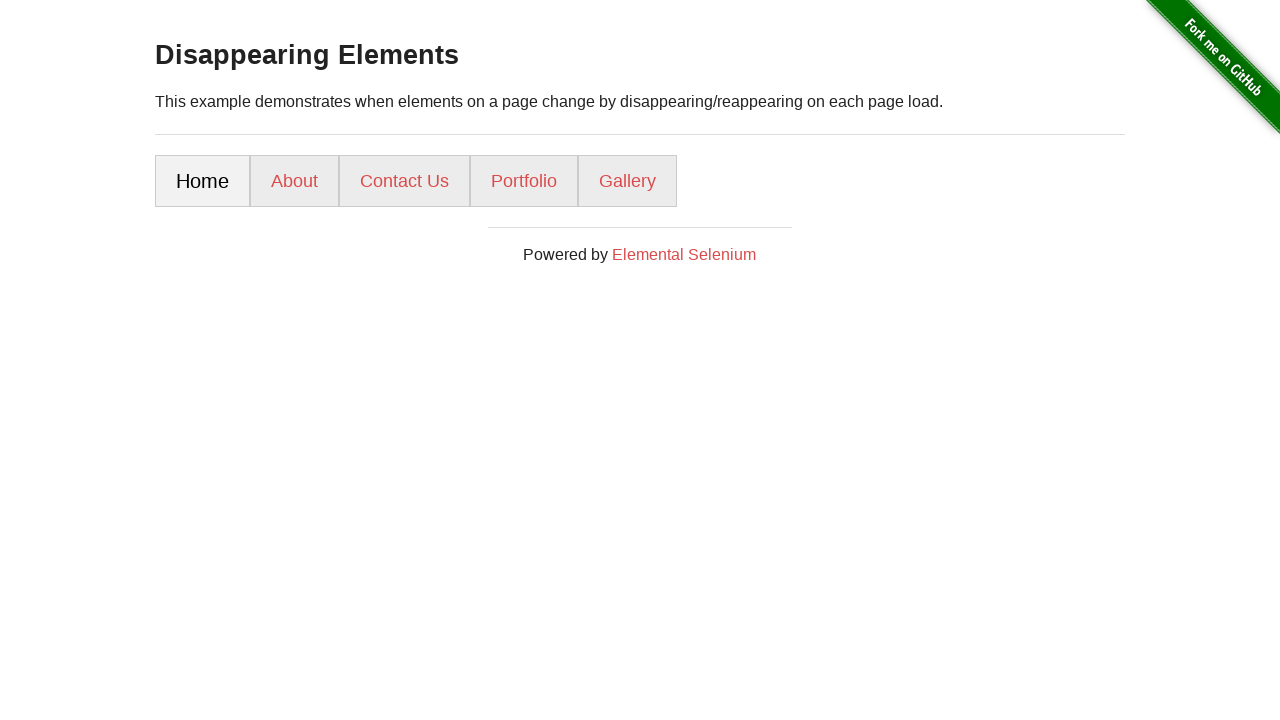

Clicked About navigation button at (294, 181) on xpath=//*[contains(text(), 'About')]
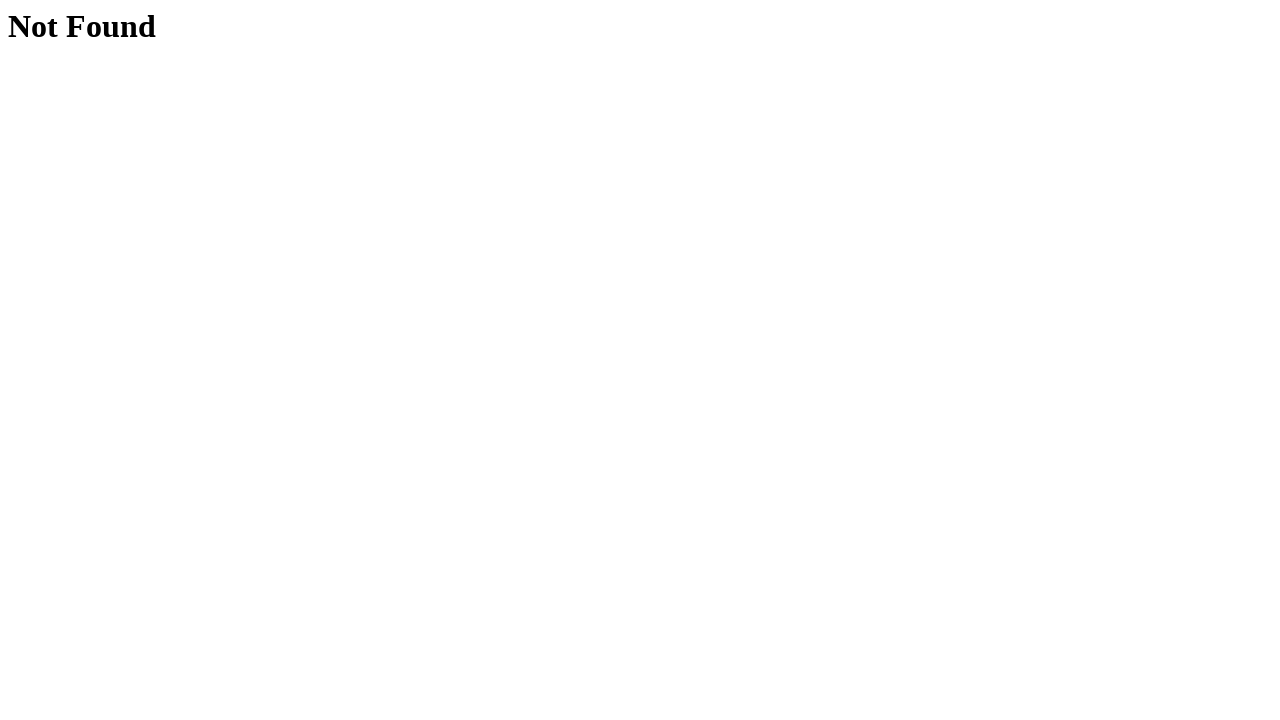

Navigated back to Disappearing Elements page
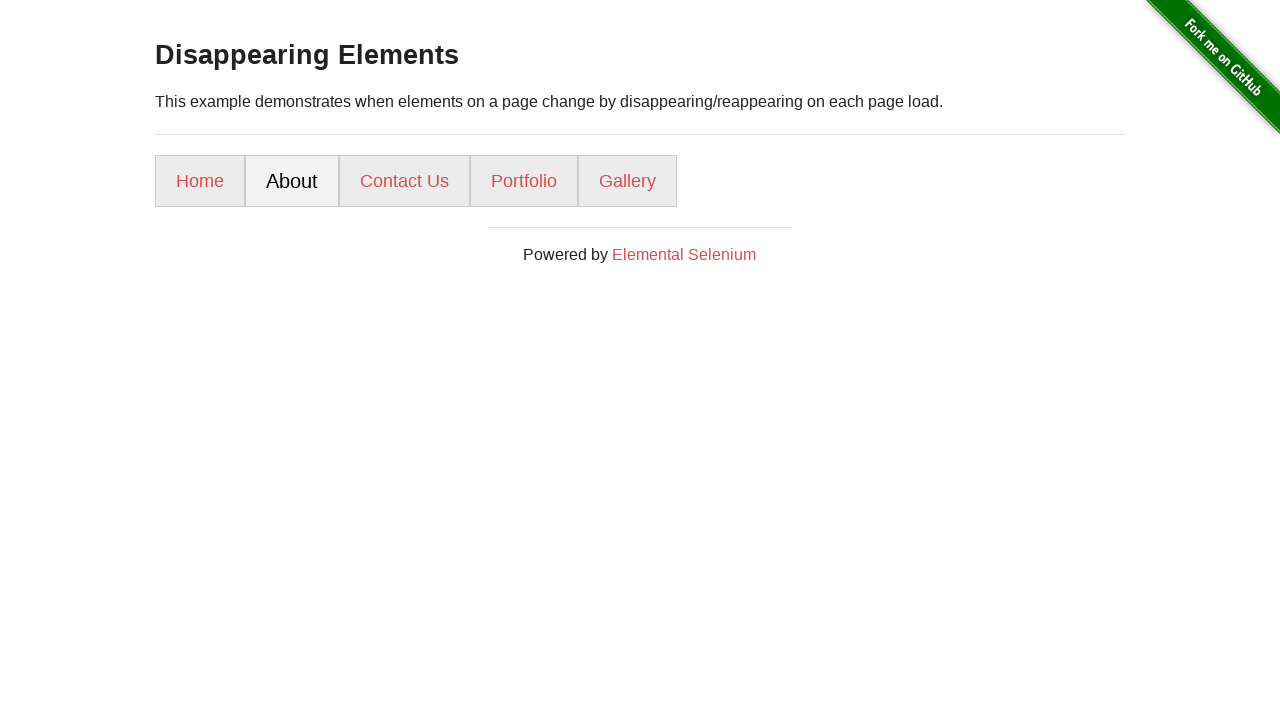

Clicked Contact Us navigation button at (404, 181) on xpath=//*[contains(text(), 'Contact Us')]
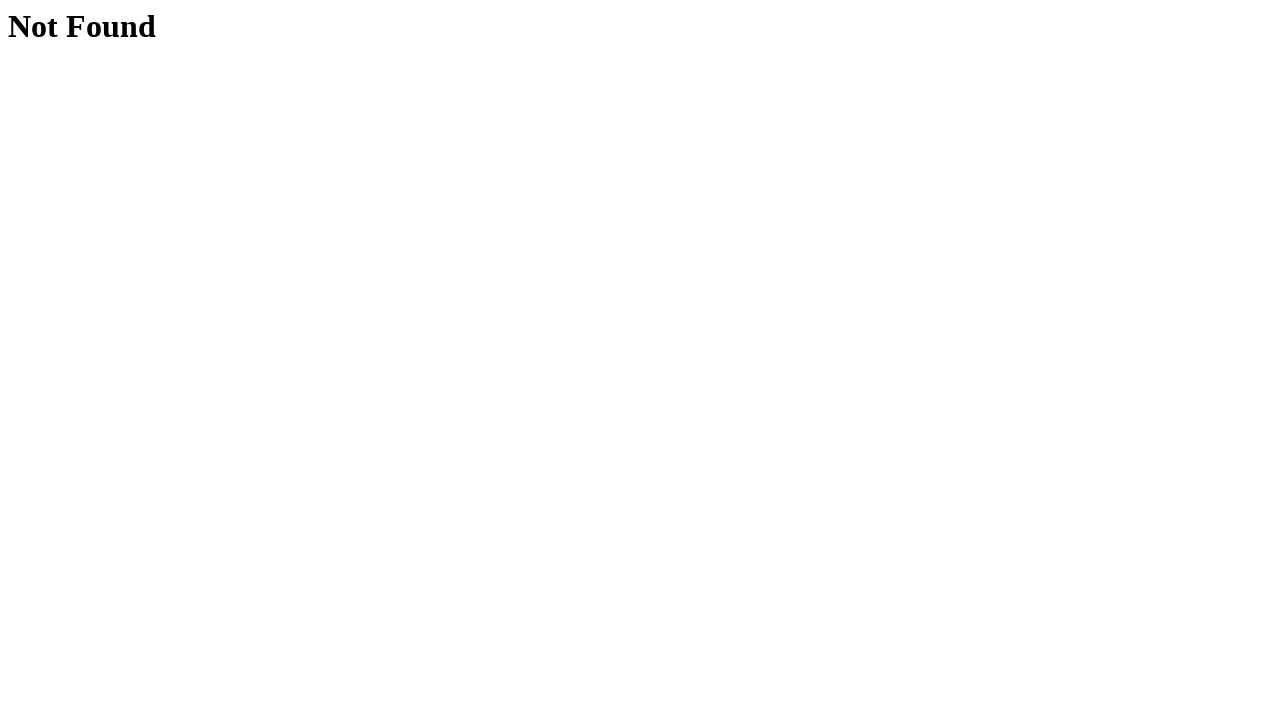

Navigated back to Disappearing Elements page
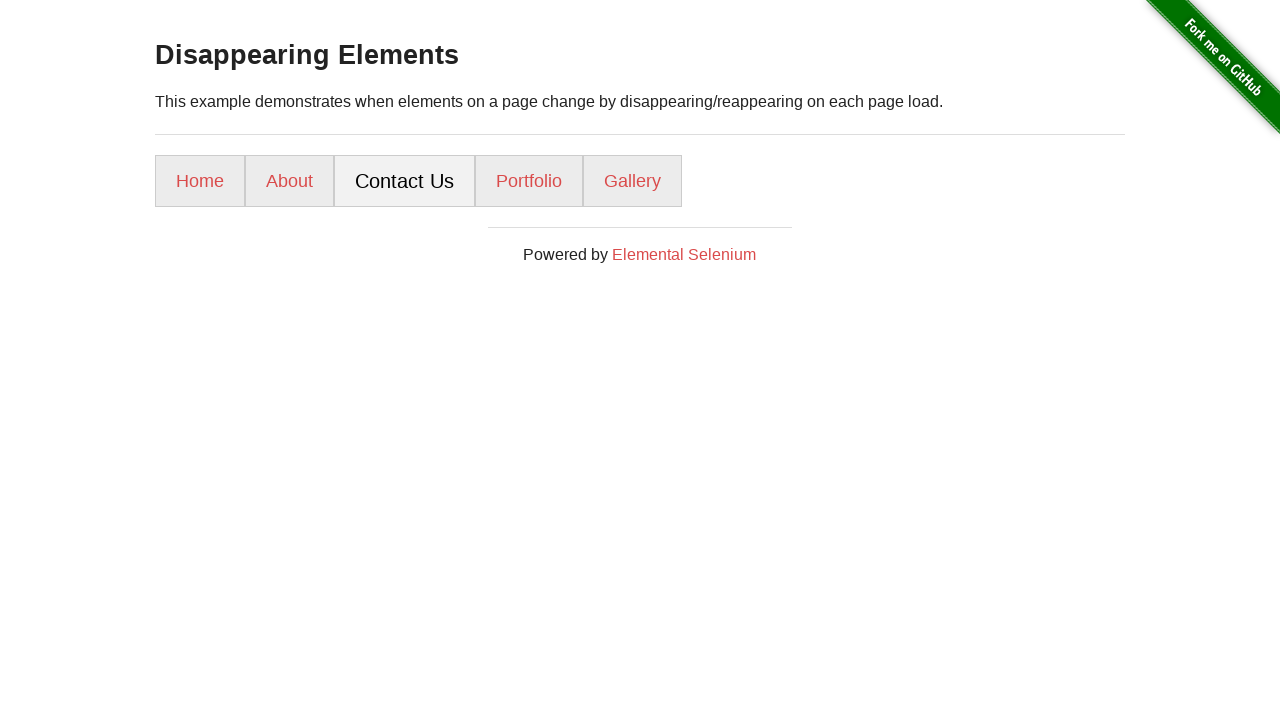

Clicked Portfolio navigation button at (529, 181) on xpath=//*[contains(text(), 'Portfolio')]
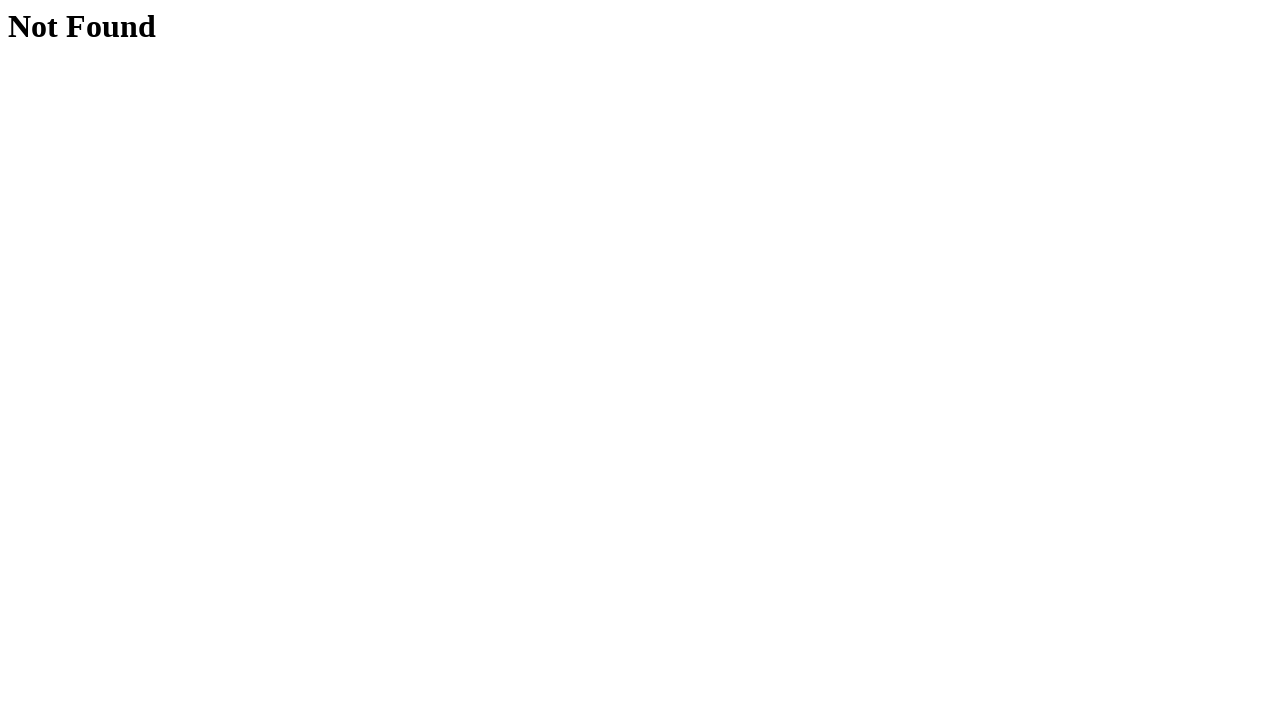

Navigated back to Disappearing Elements page
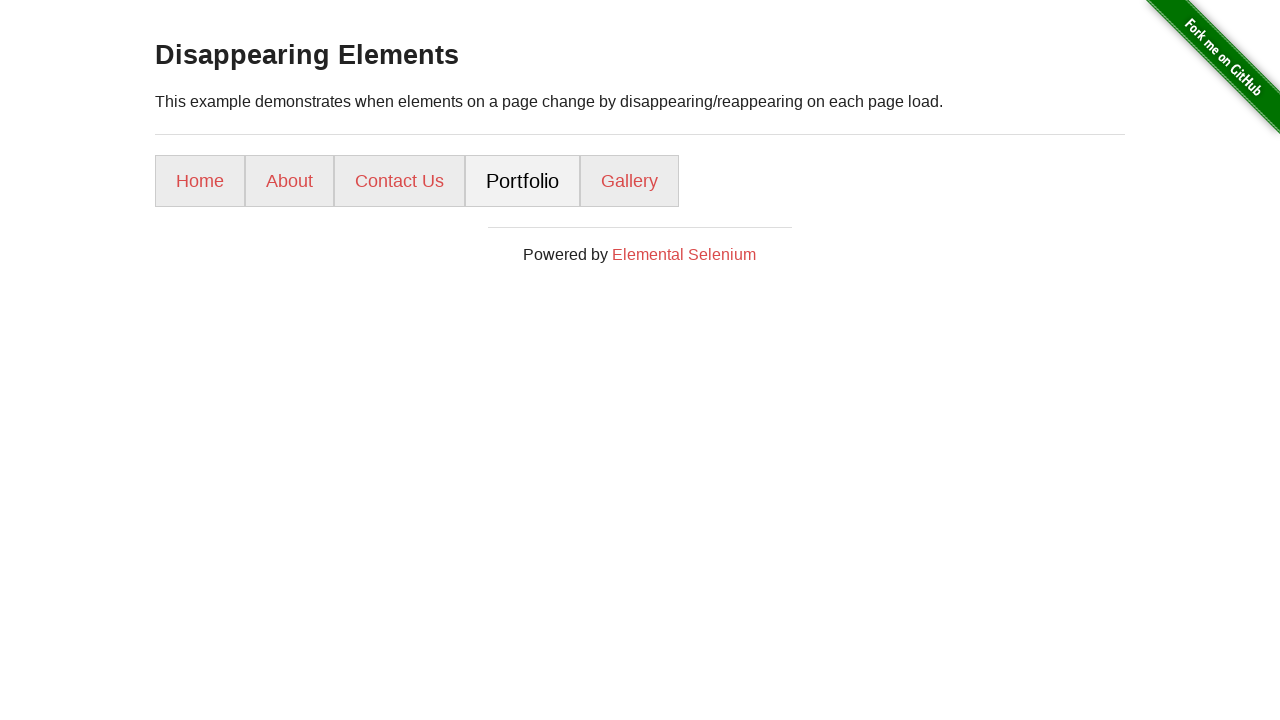

Clicked Gallery navigation button at (630, 181) on xpath=//*[contains(text(), 'Gallery')]
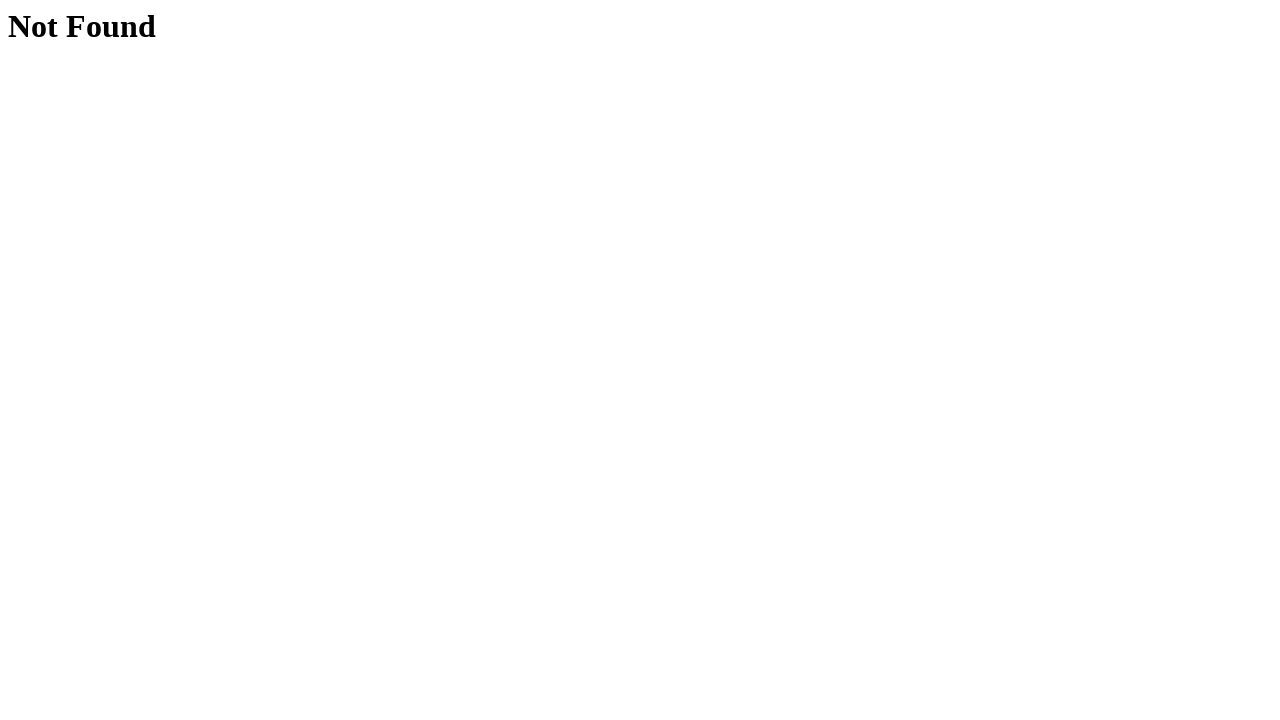

Navigated back to Disappearing Elements page
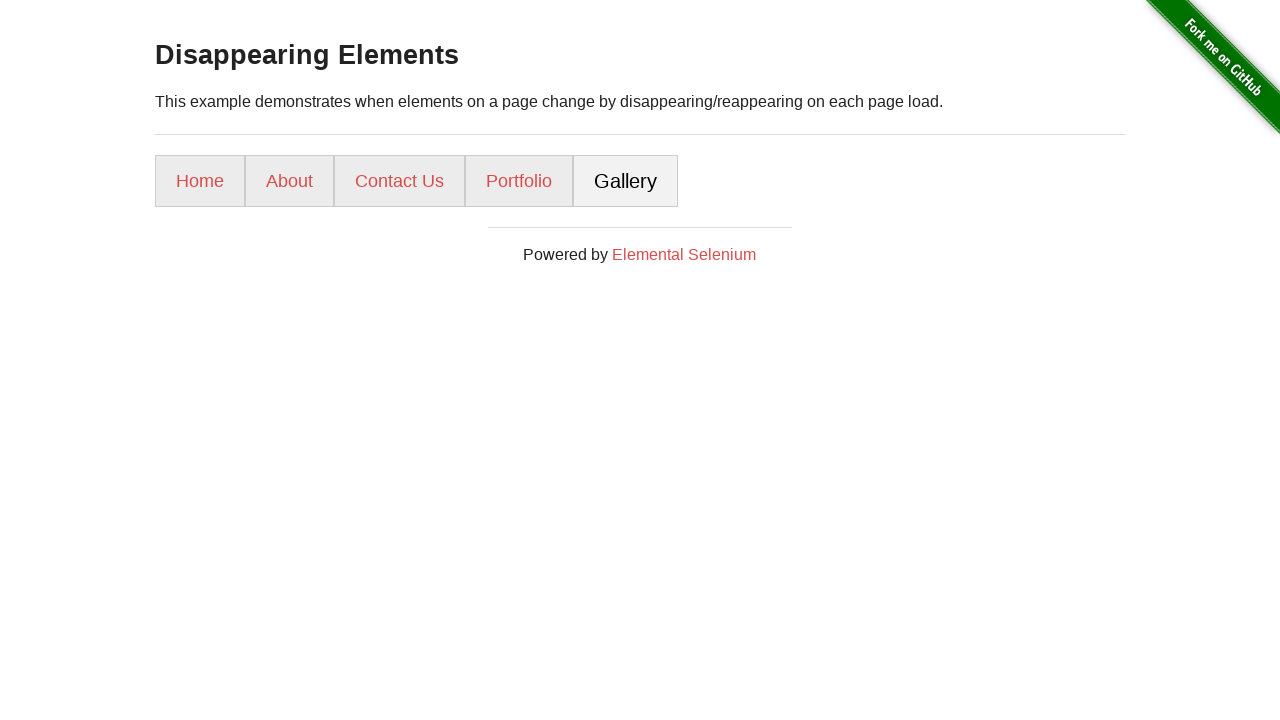

Navigated back to home page
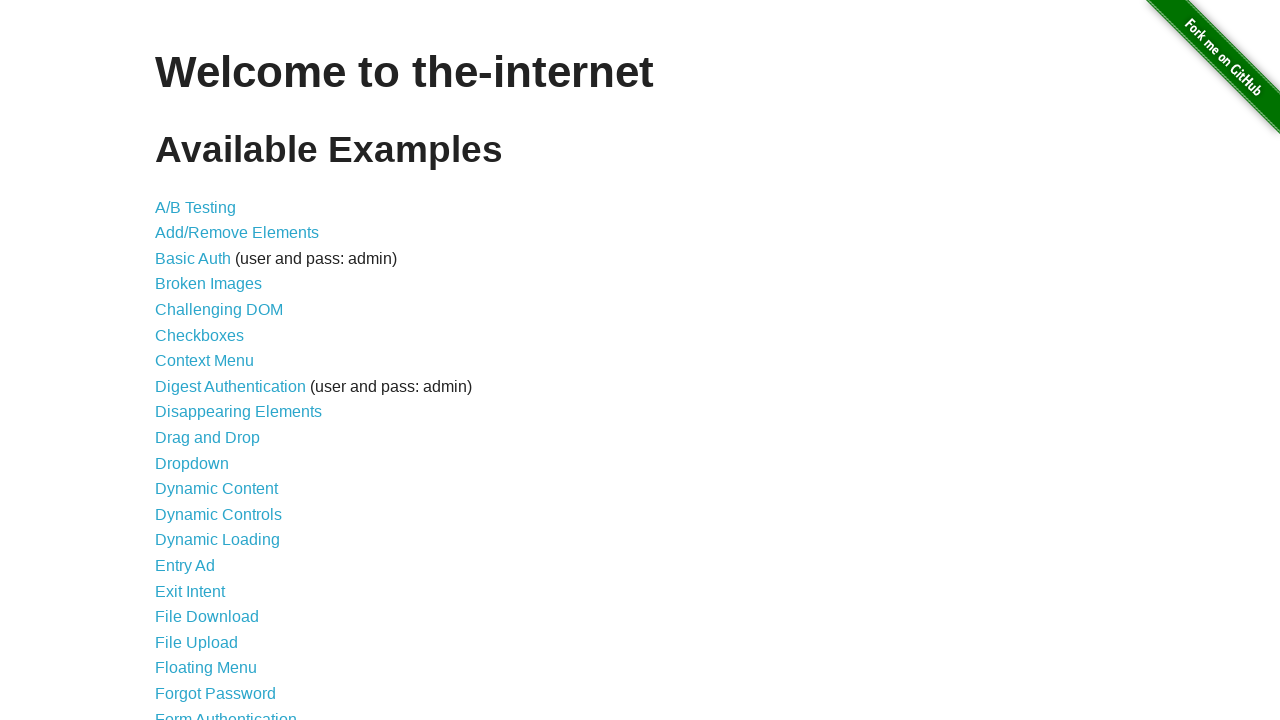

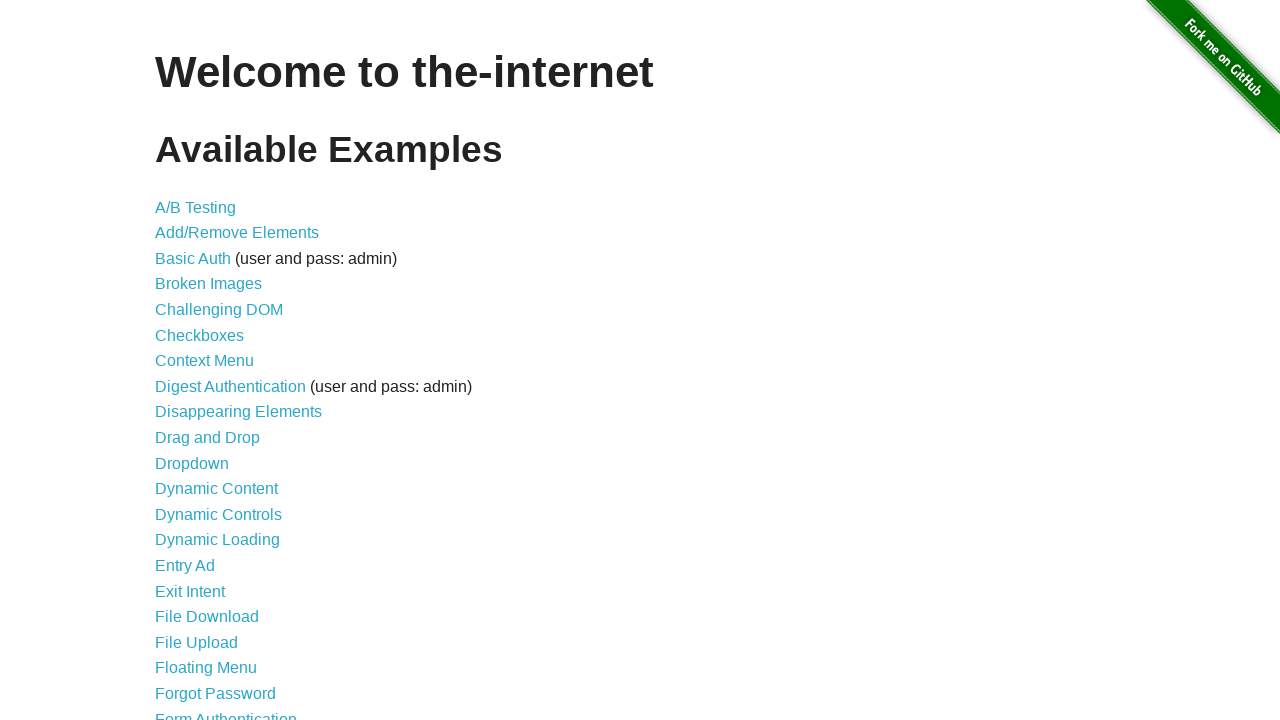